Performs a drag and drop action from box A (draggable) to box B (droppable) on a drag-and-drop demo page.

Starting URL: https://crossbrowsertesting.github.io/drag-and-drop

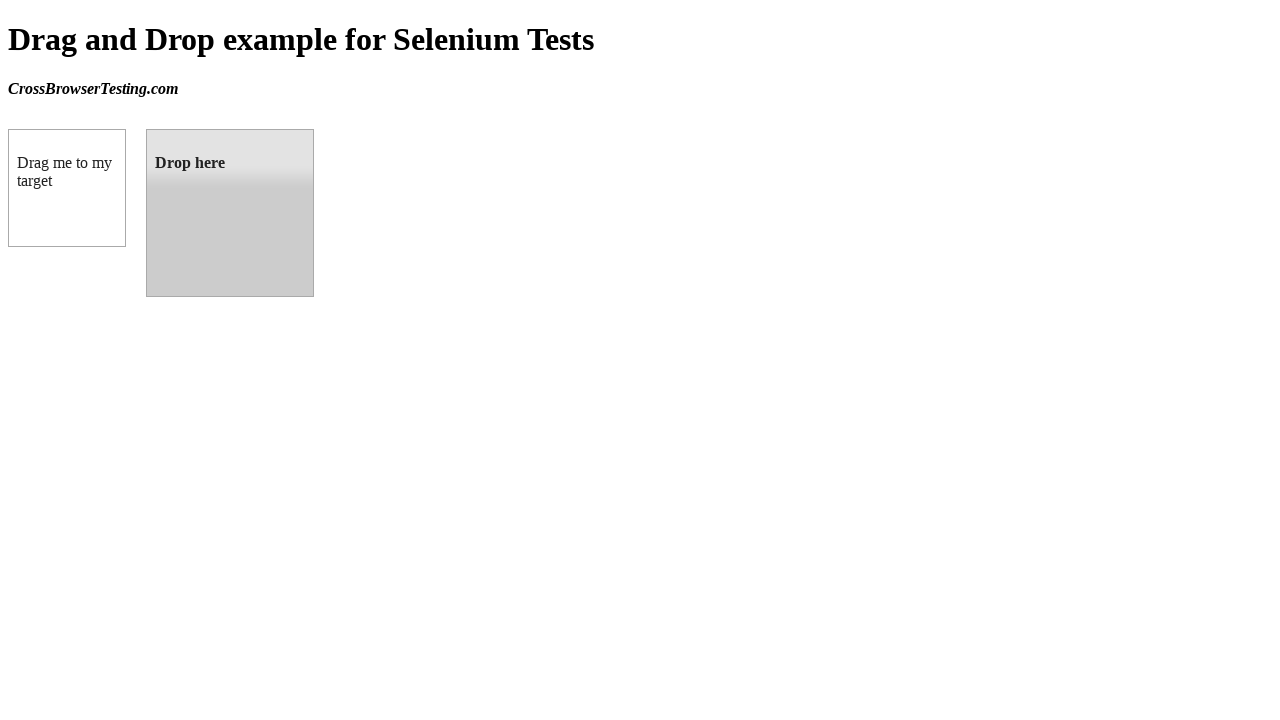

Located draggable box A element
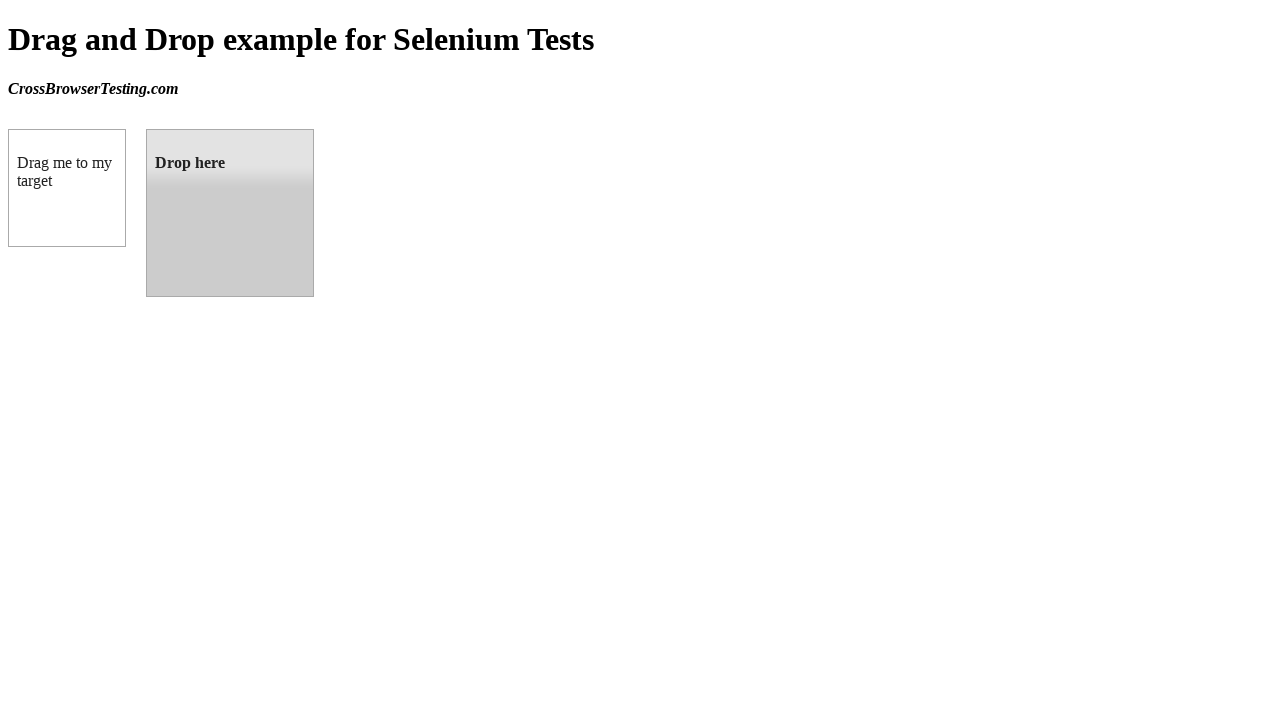

Located droppable box B element
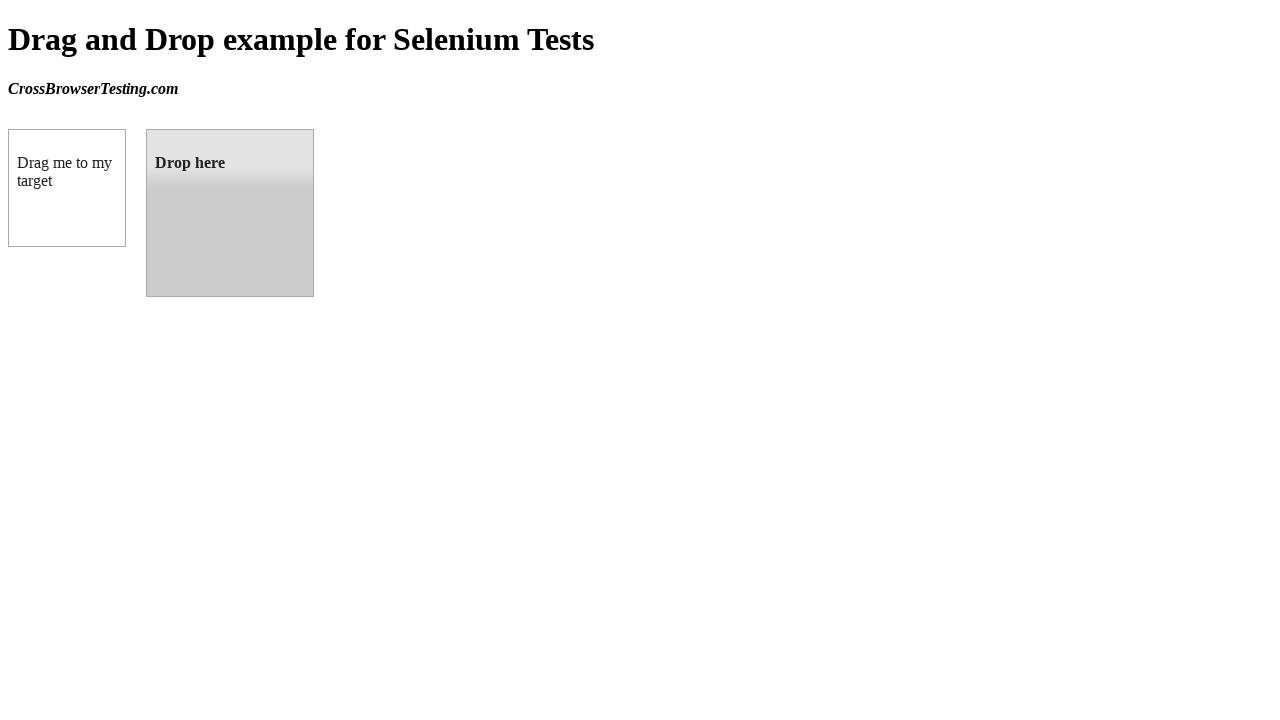

Performed drag and drop from box A to box B at (230, 213)
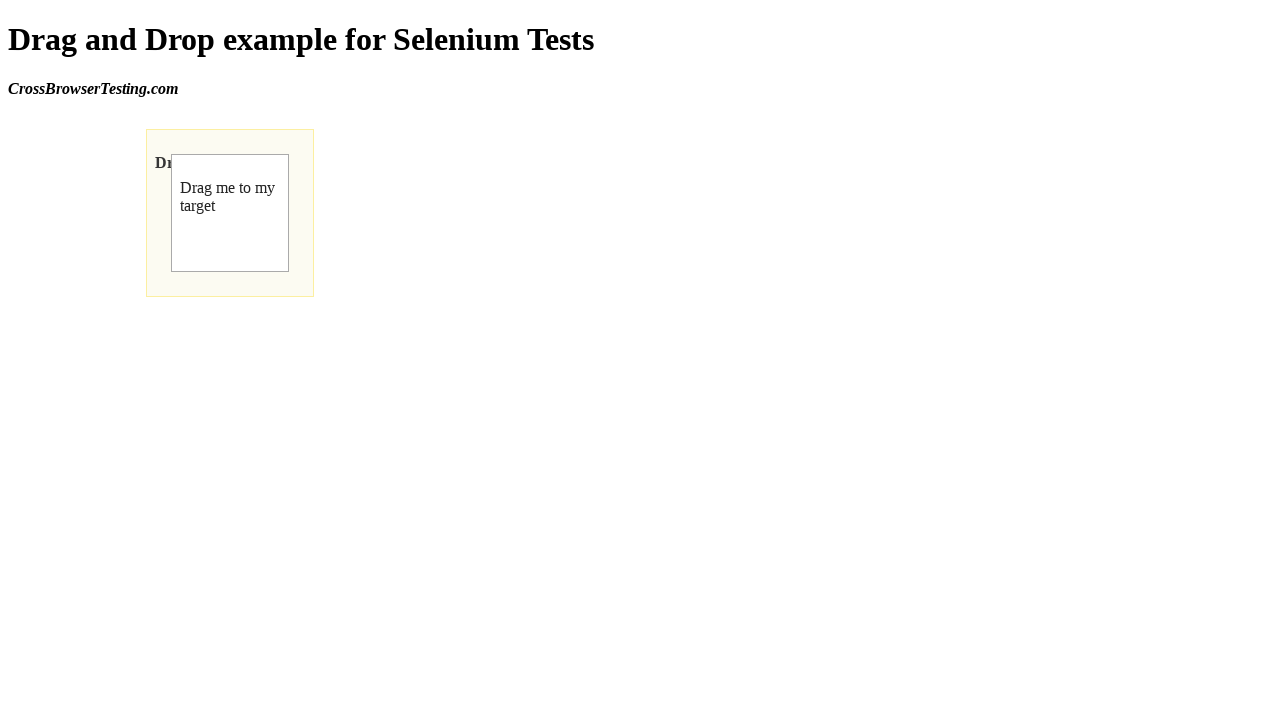

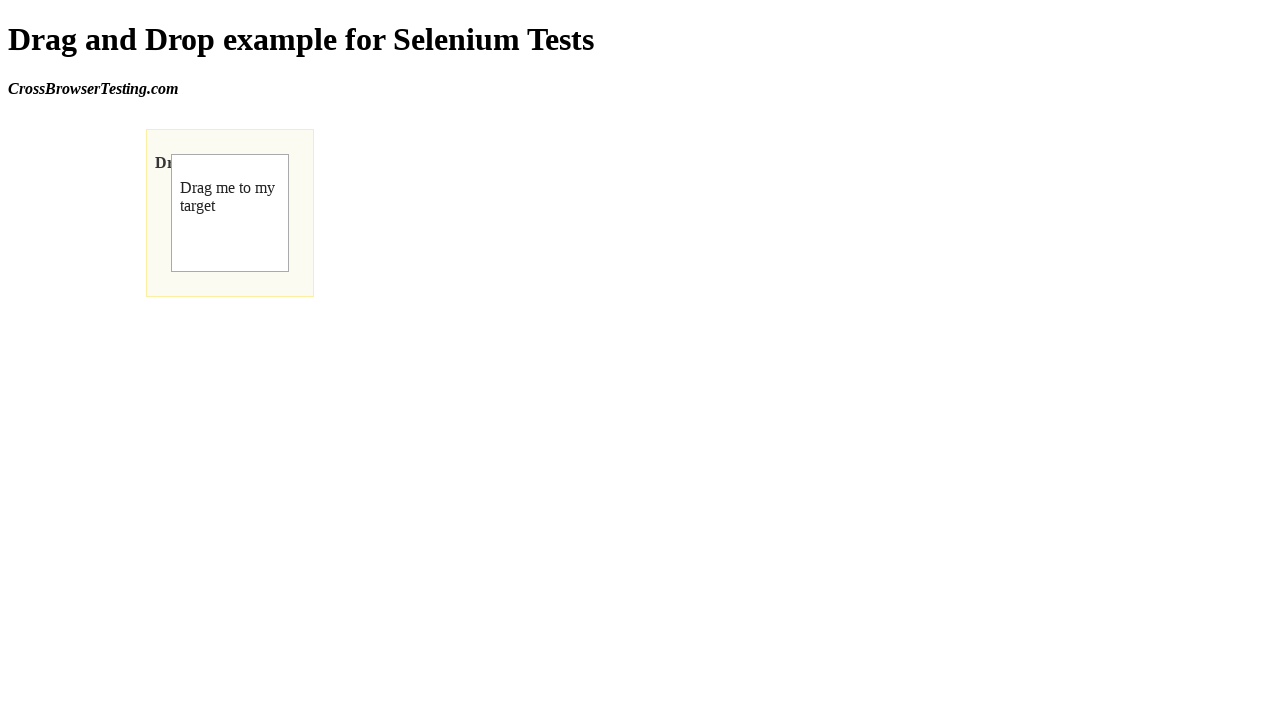